Tests accepting a JavaScript alert by clicking a button to trigger the alert and then accepting it

Starting URL: https://testpages.herokuapp.com/styled/alerts/alert-test.html

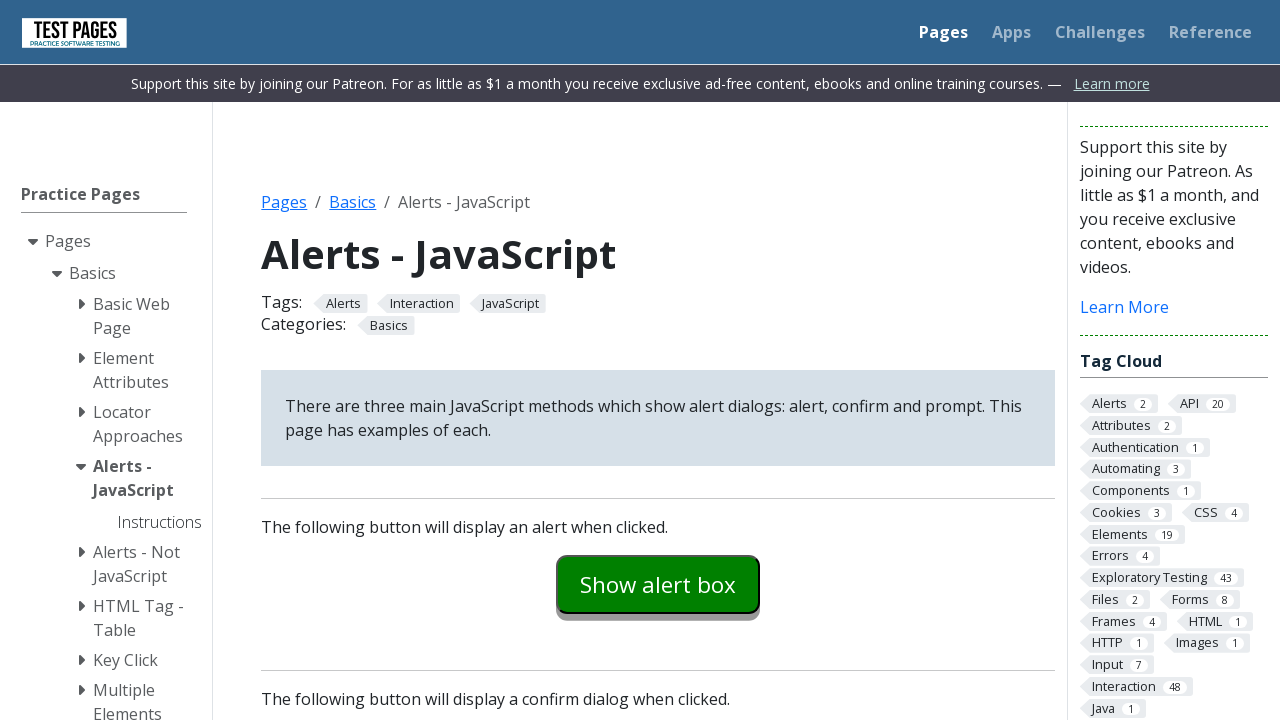

Clicked button to trigger JavaScript alert at (658, 584) on #alertexamples
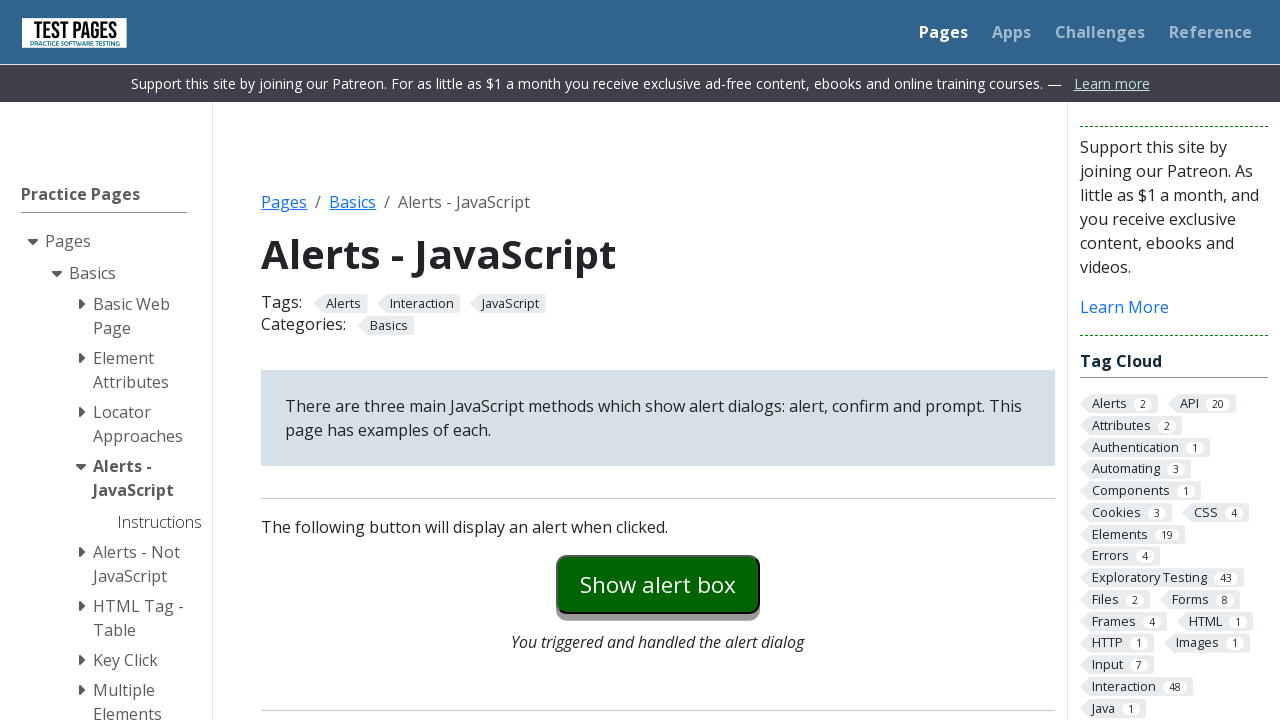

Set up dialog handler to accept alert
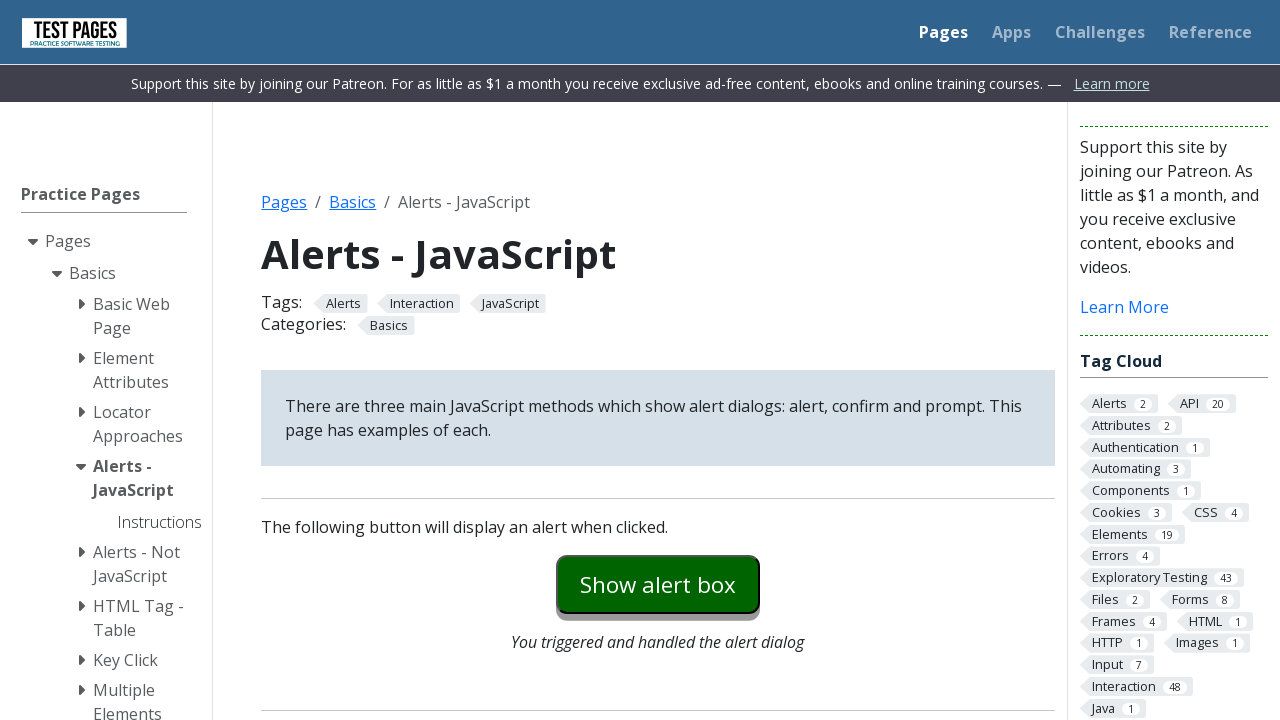

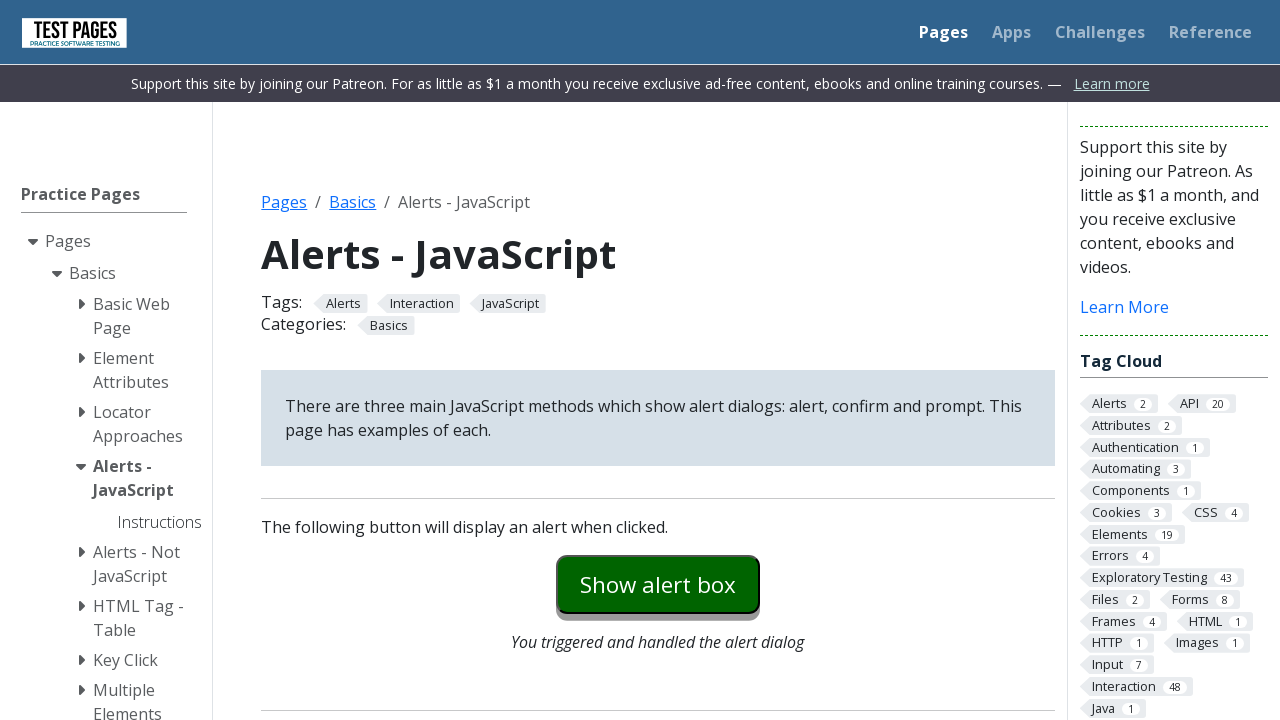